Navigates to a Booking.com hotel page and clicks on the check-out date field to open the date picker calendar.

Starting URL: https://www.booking.com/hotel/fr/brach-paris.html

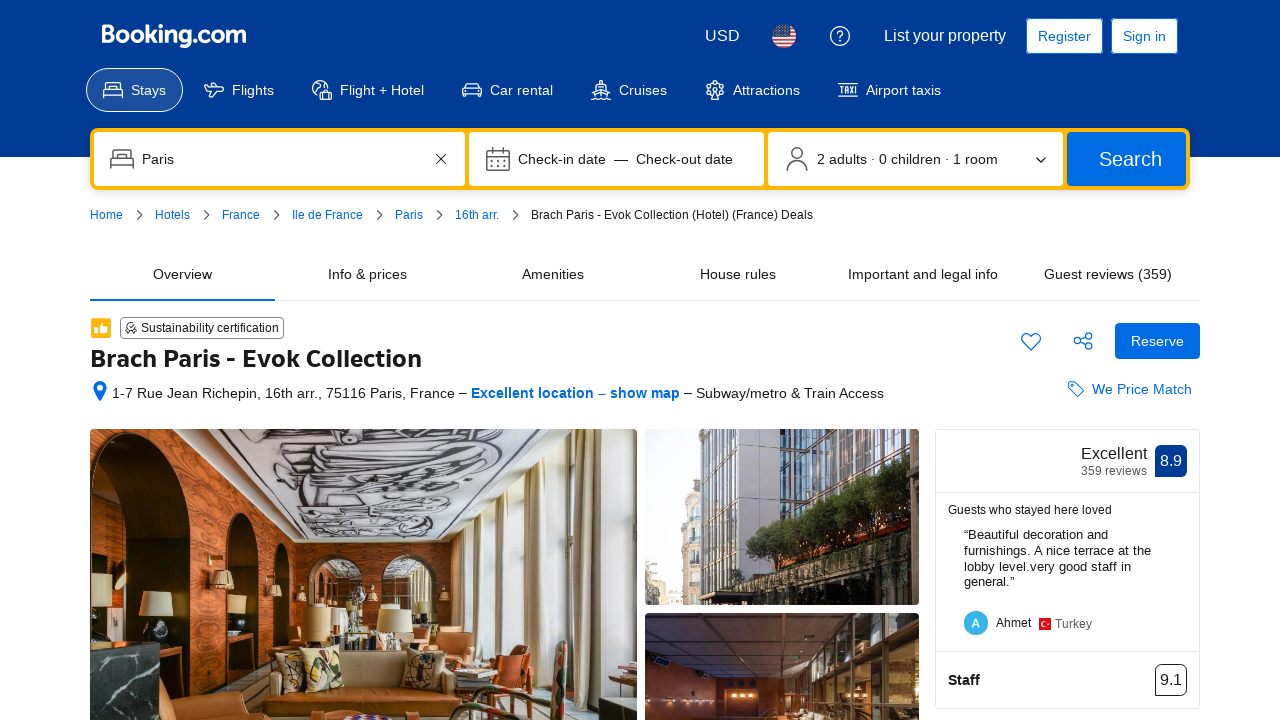

Waited for page to load
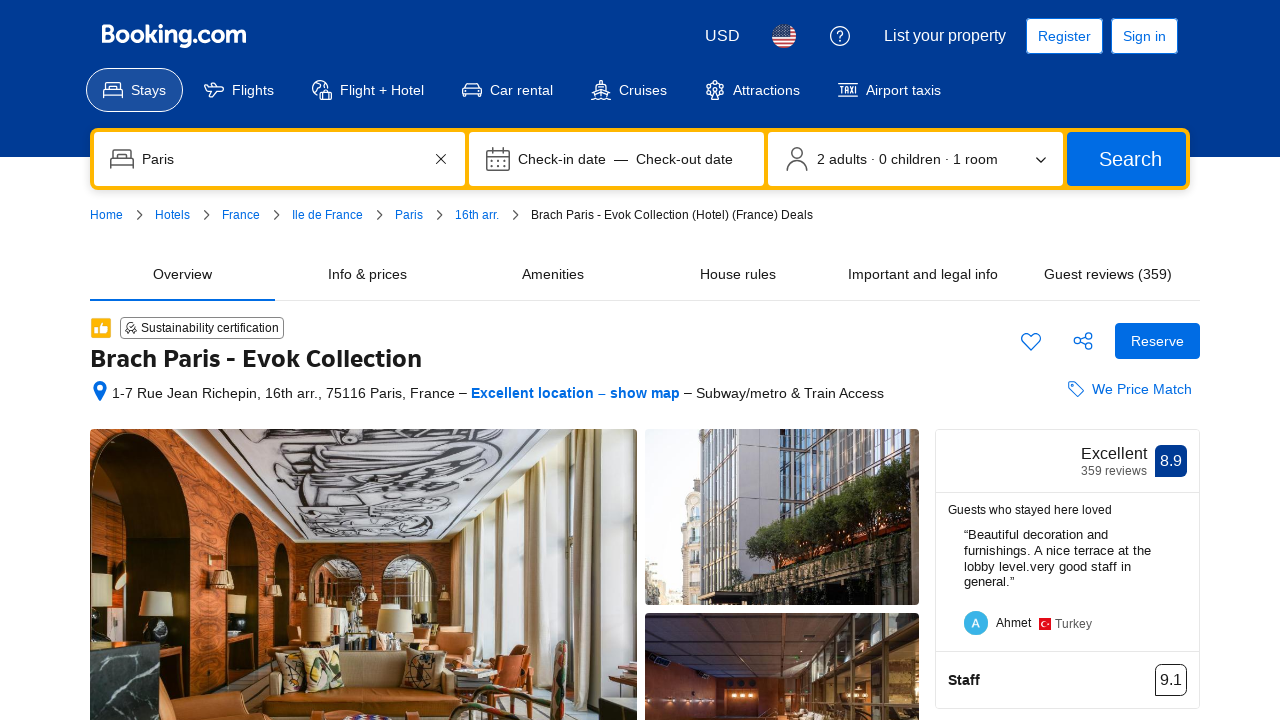

Clicked on check-out date field to open date picker at (685, 159) on [data-testid="date-display-field-end"]
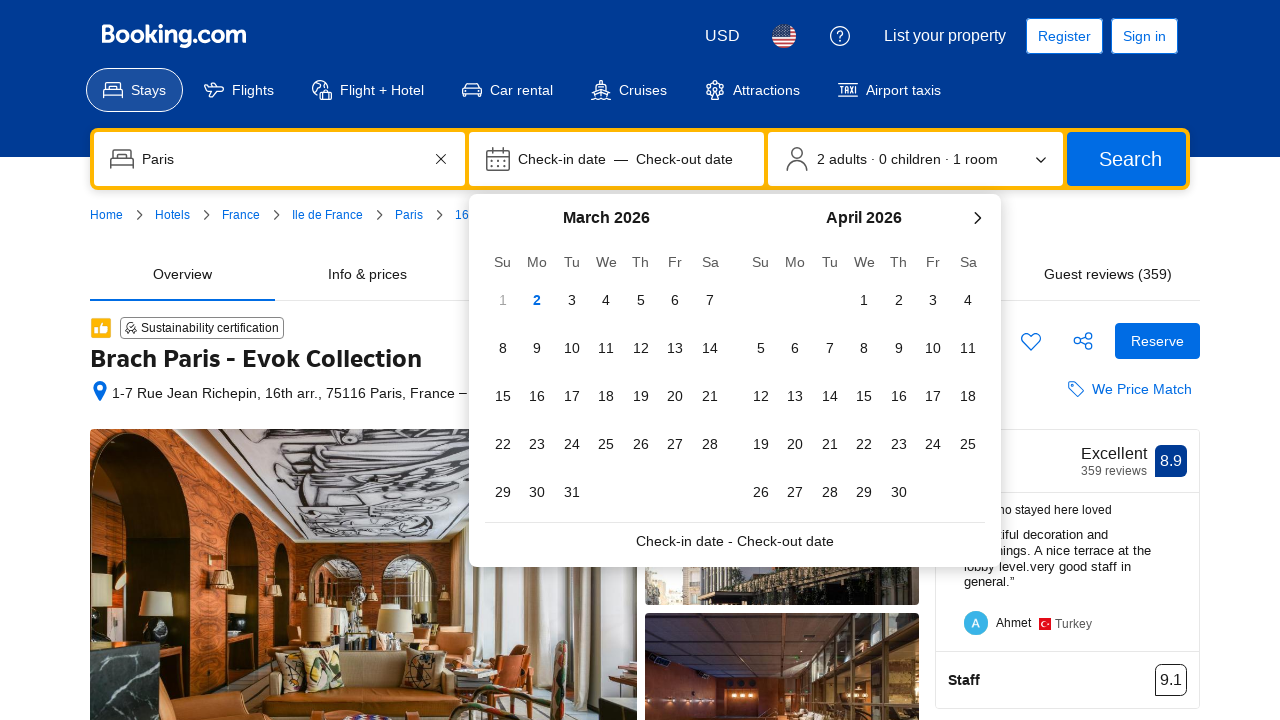

Waited for calendar date picker to appear
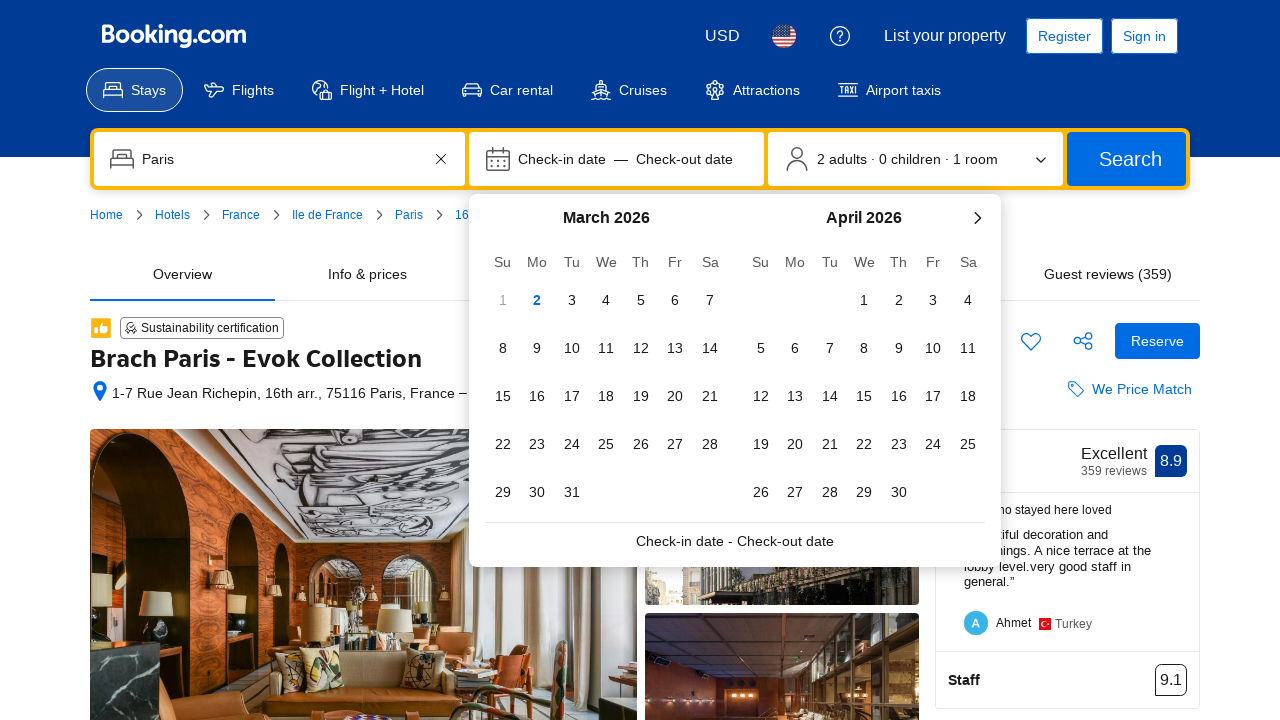

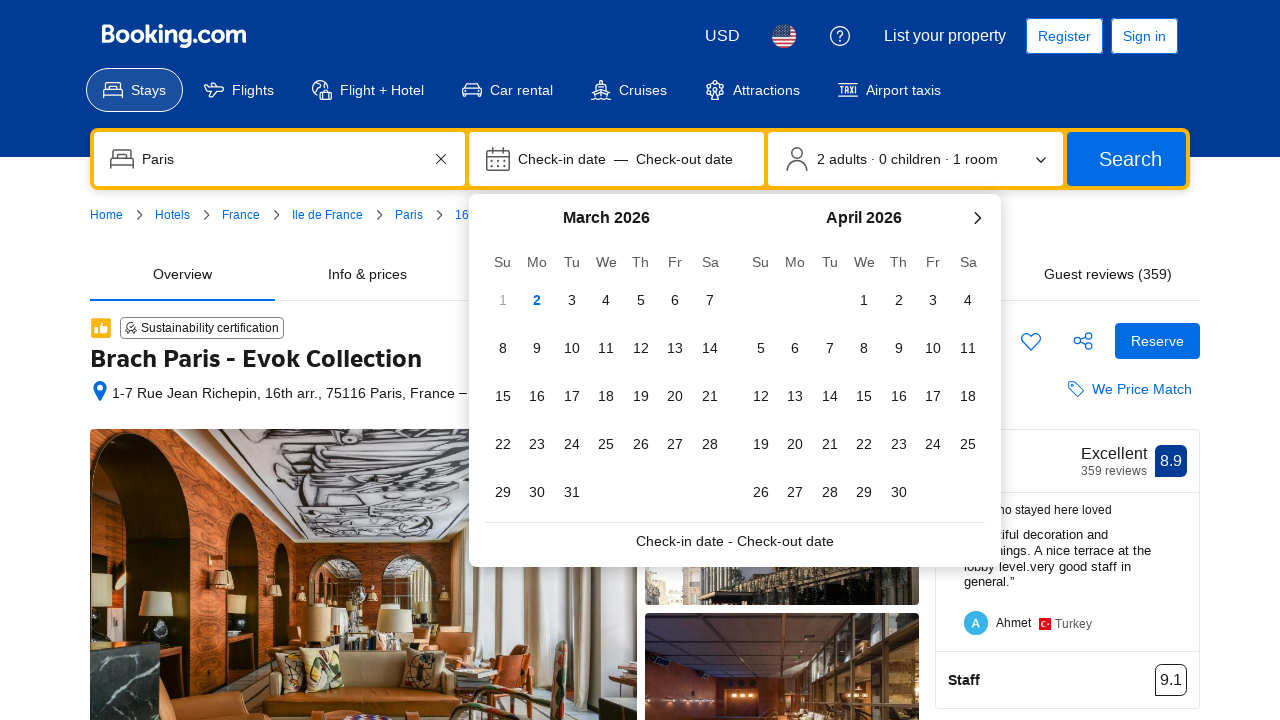